Tests JavaScript confirm dialog handling by clicking a button that triggers a confirm dialog, dismissing it, and verifying the result message

Starting URL: https://the-internet.herokuapp.com/javascript_alerts

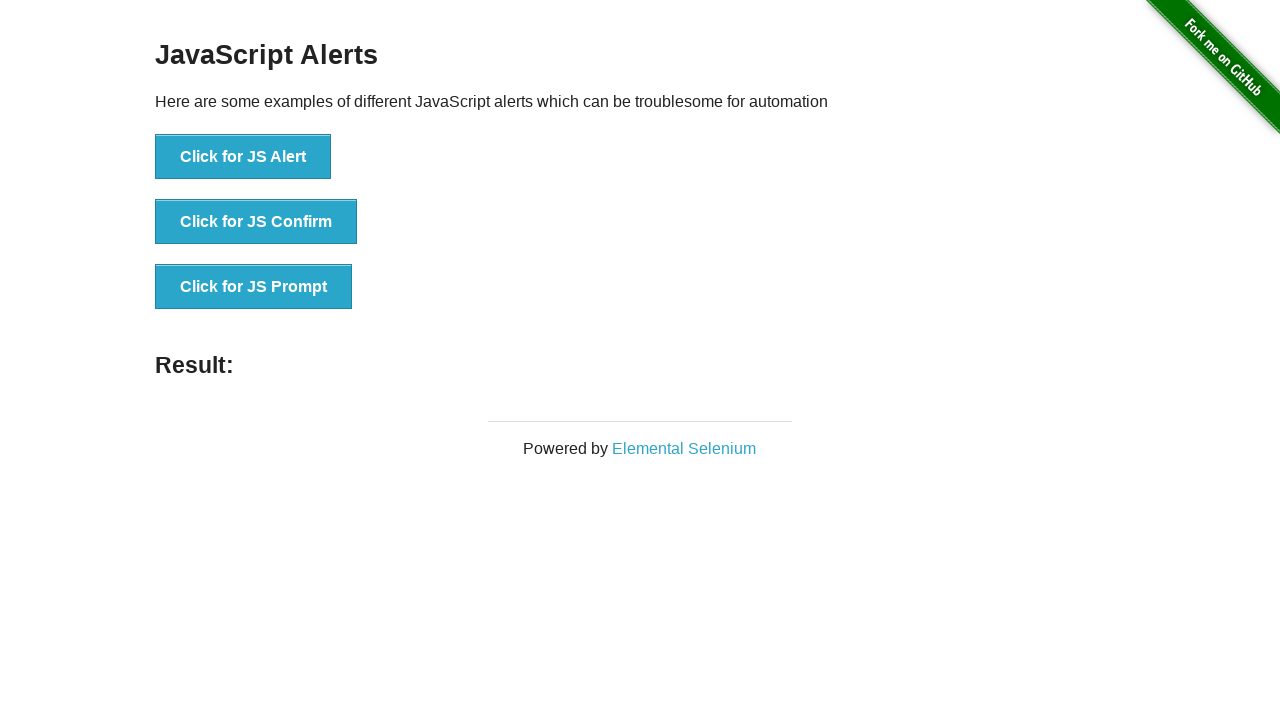

Set up dialog handler to dismiss confirm dialogs
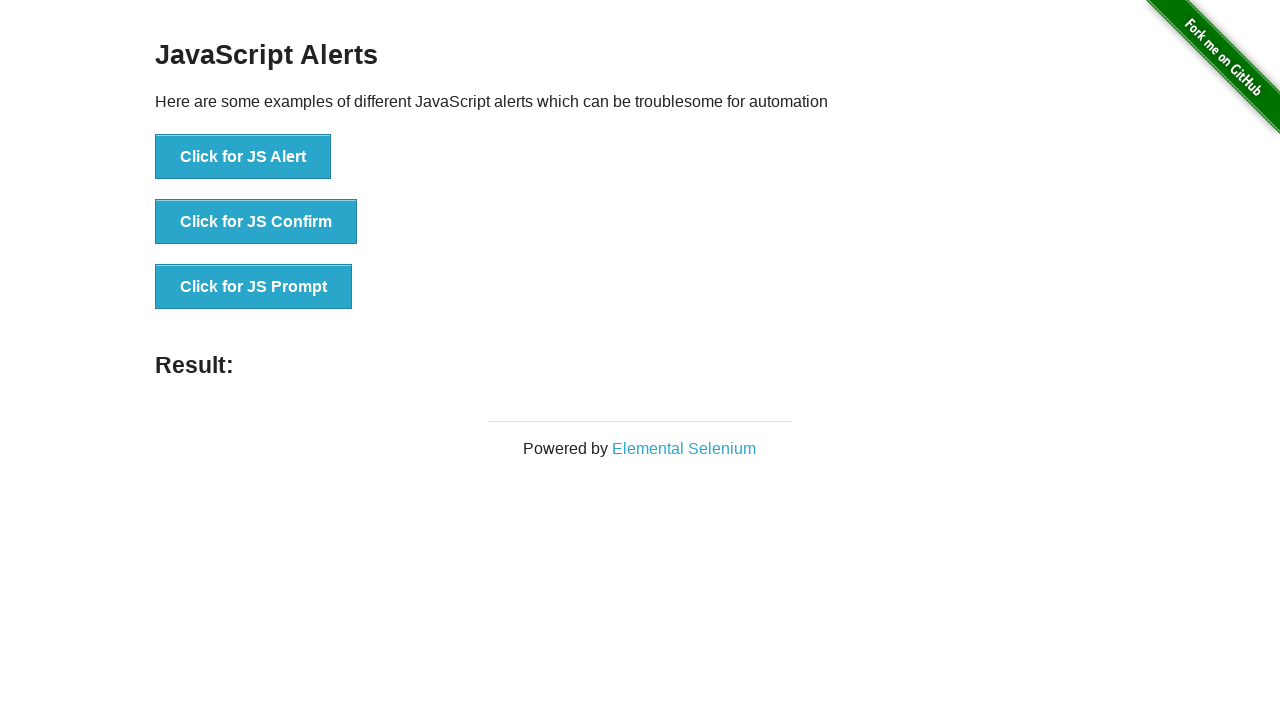

Clicked button to trigger JavaScript confirm dialog at (256, 222) on xpath=//button[normalize-space()='Click for JS Confirm']
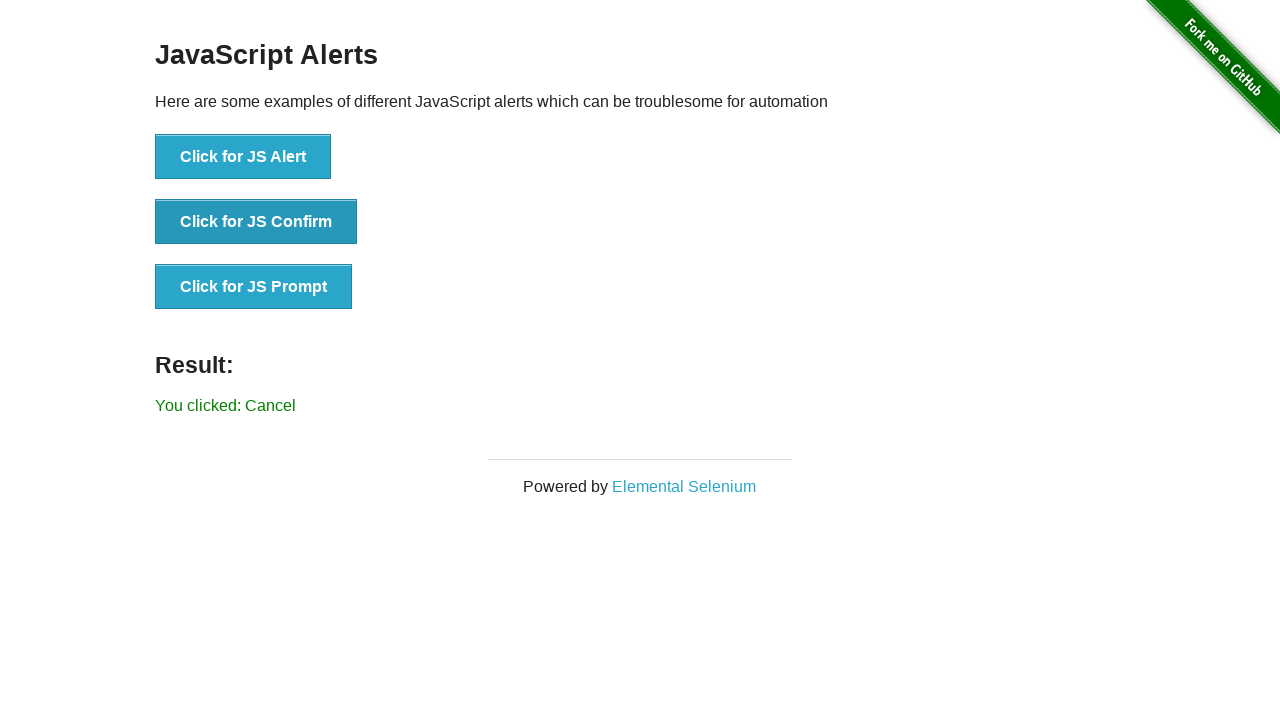

Waited for result message to appear
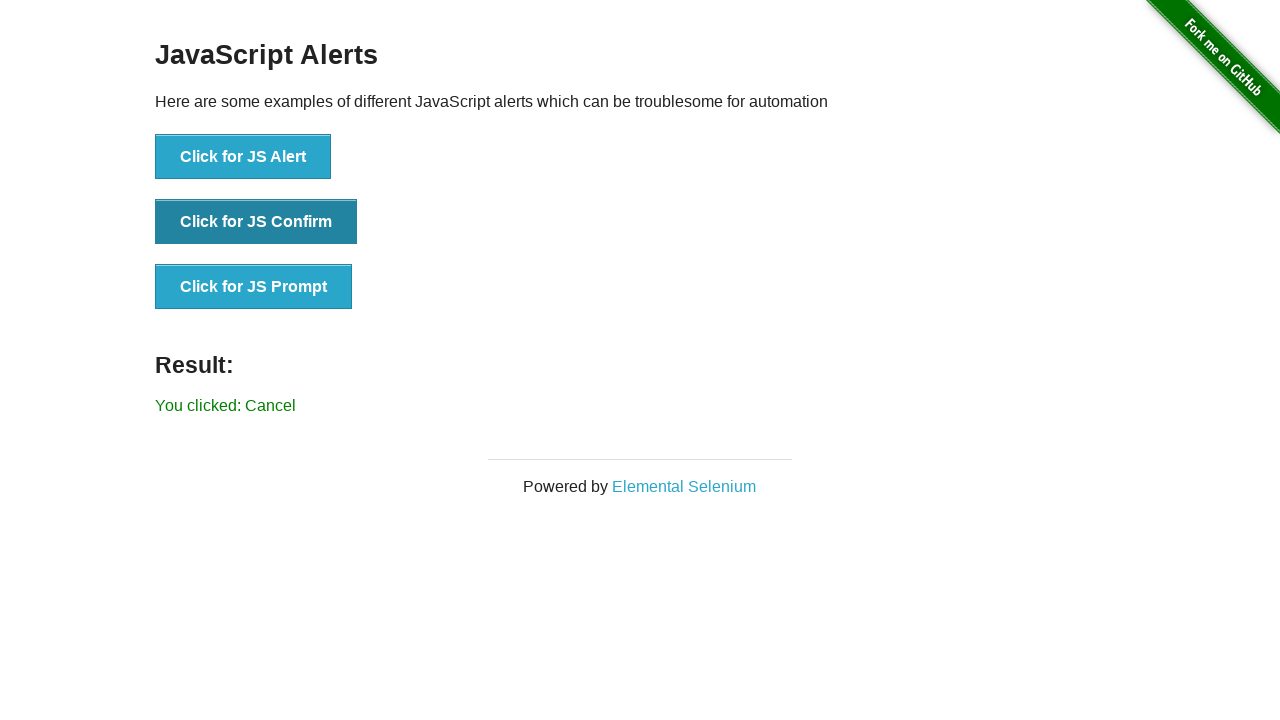

Retrieved result message text
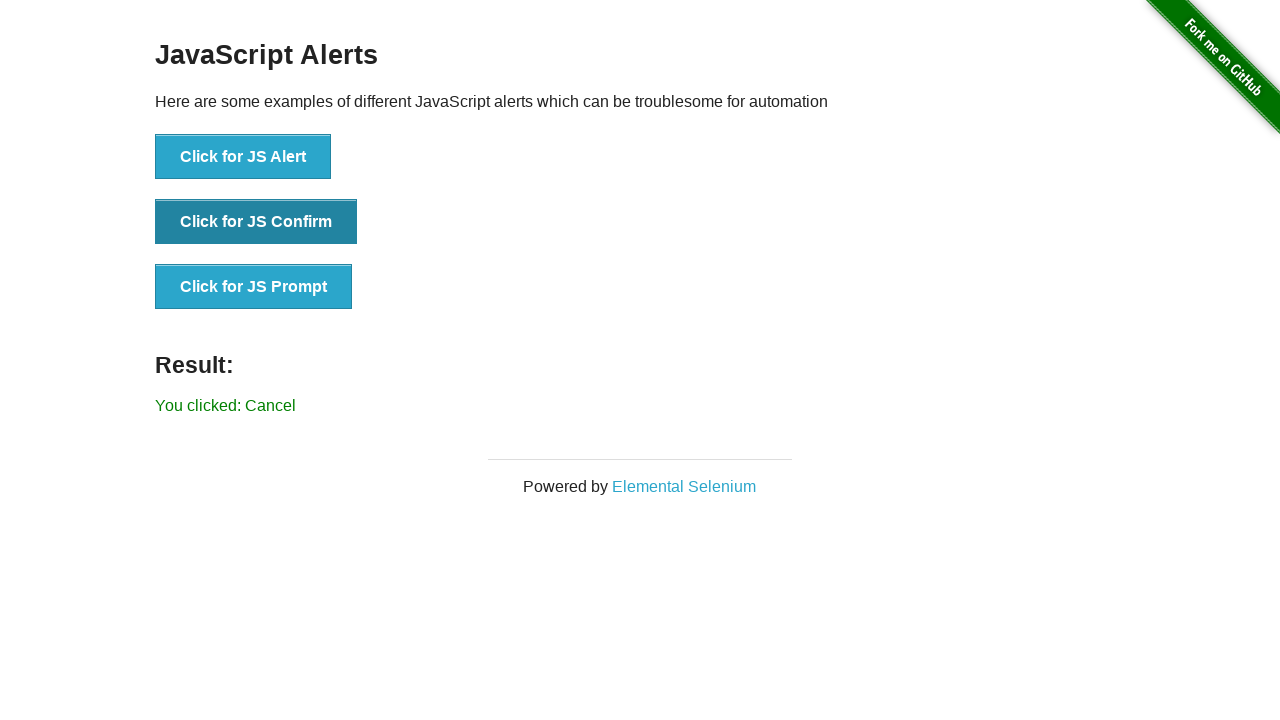

Verified result message contains 'You clicked: Cancel'
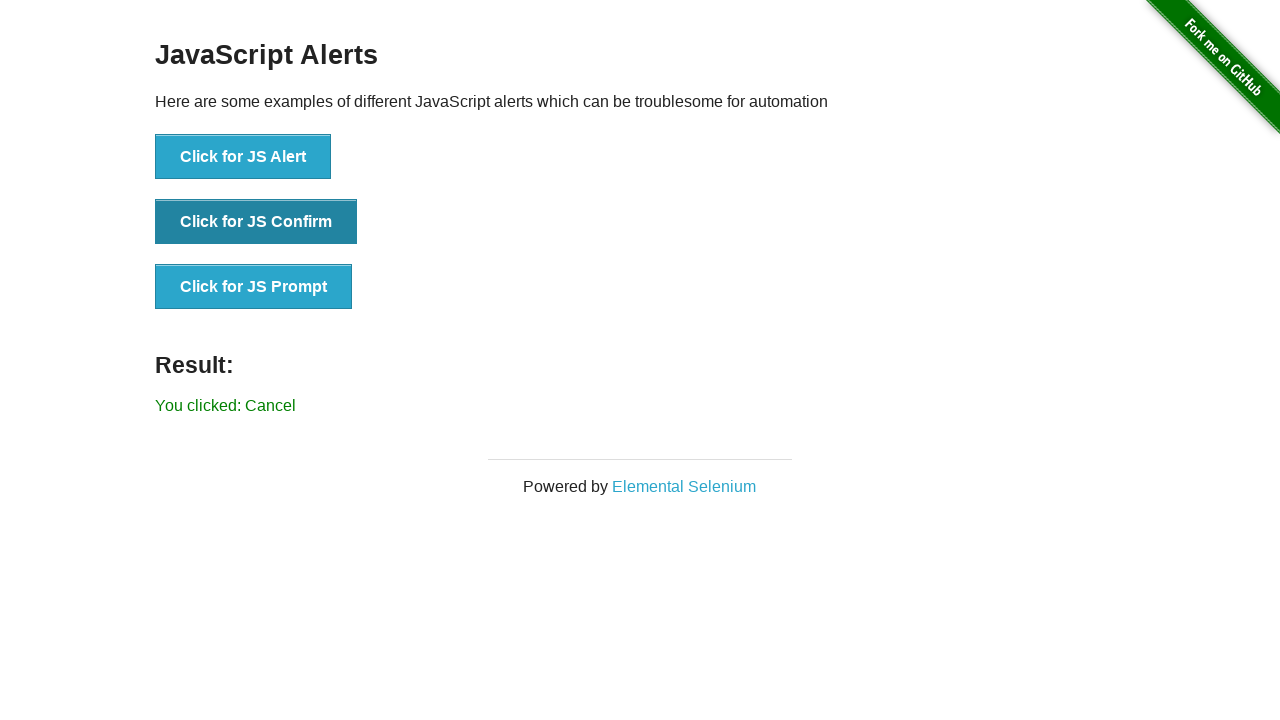

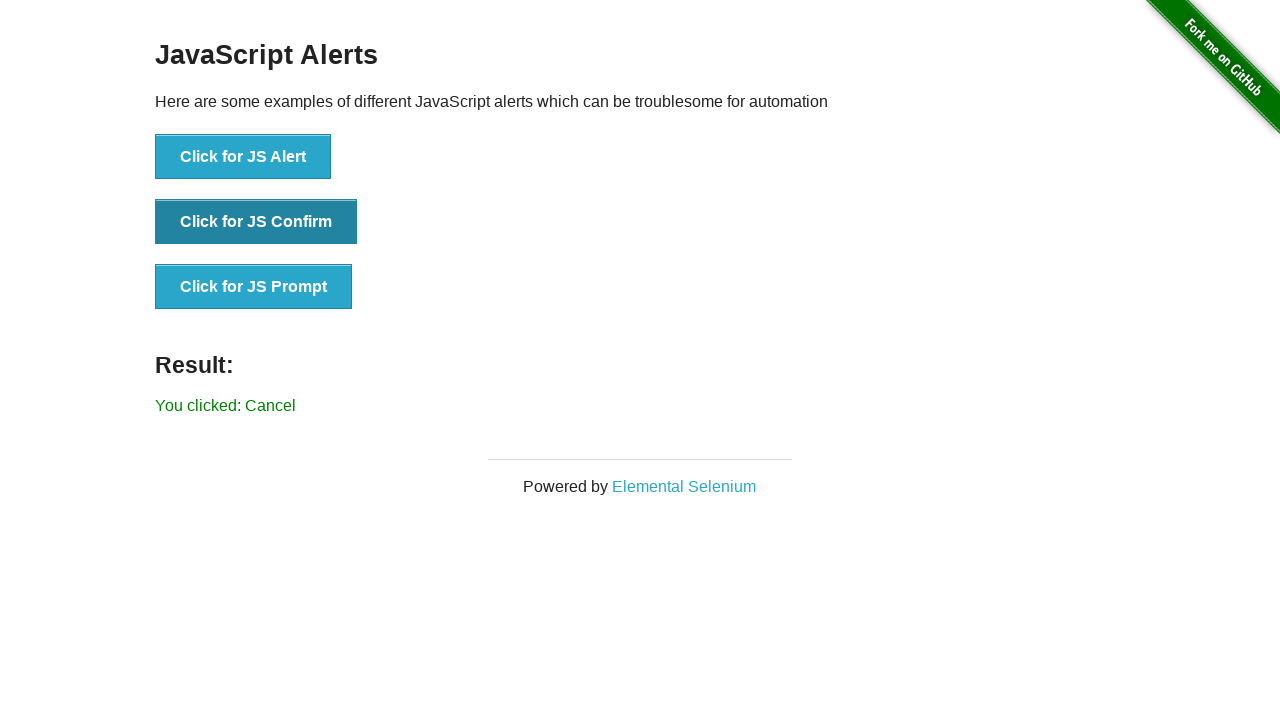